Tests window switching functionality by opening a new window and navigating between the original and new windows

Starting URL: https://chandanachaitanya.github.io/selenium-practice-site/?languages=Java&enterText=

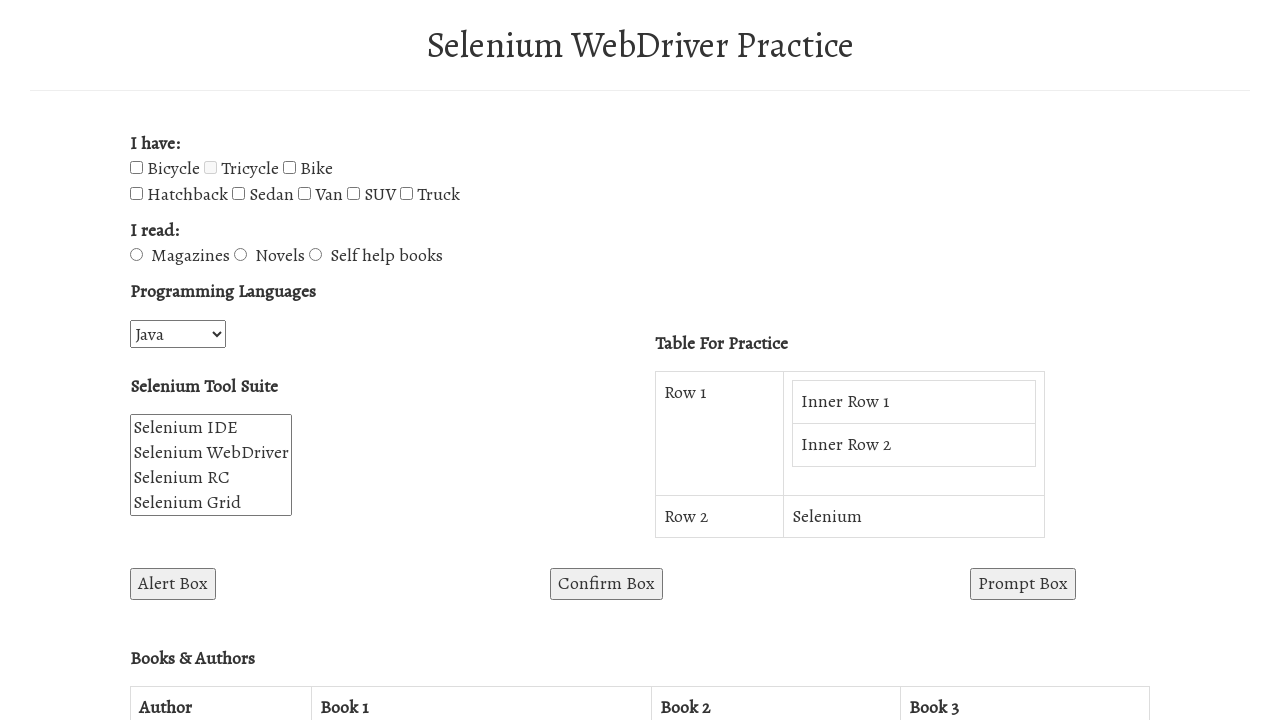

Clicked button to open new window at (278, 360) on //*[@id="win1"]
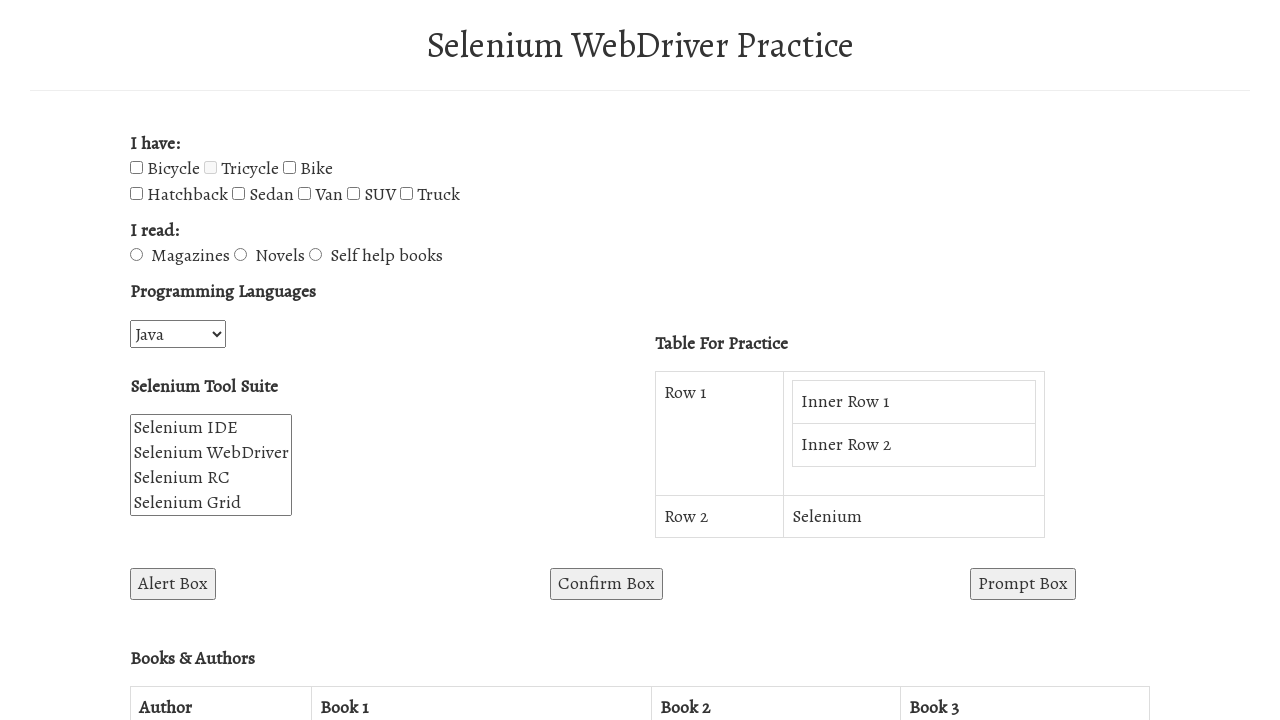

New page loaded successfully
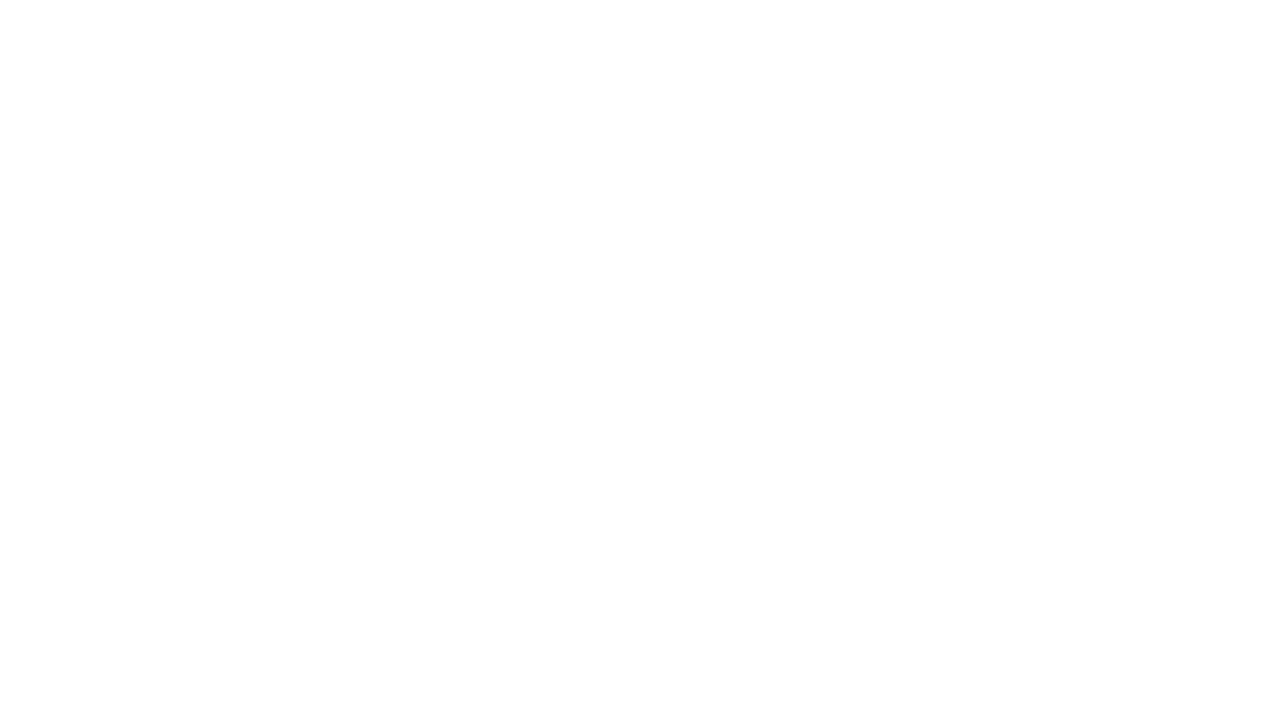

Retrieved original window title: WebDriver Demo Website
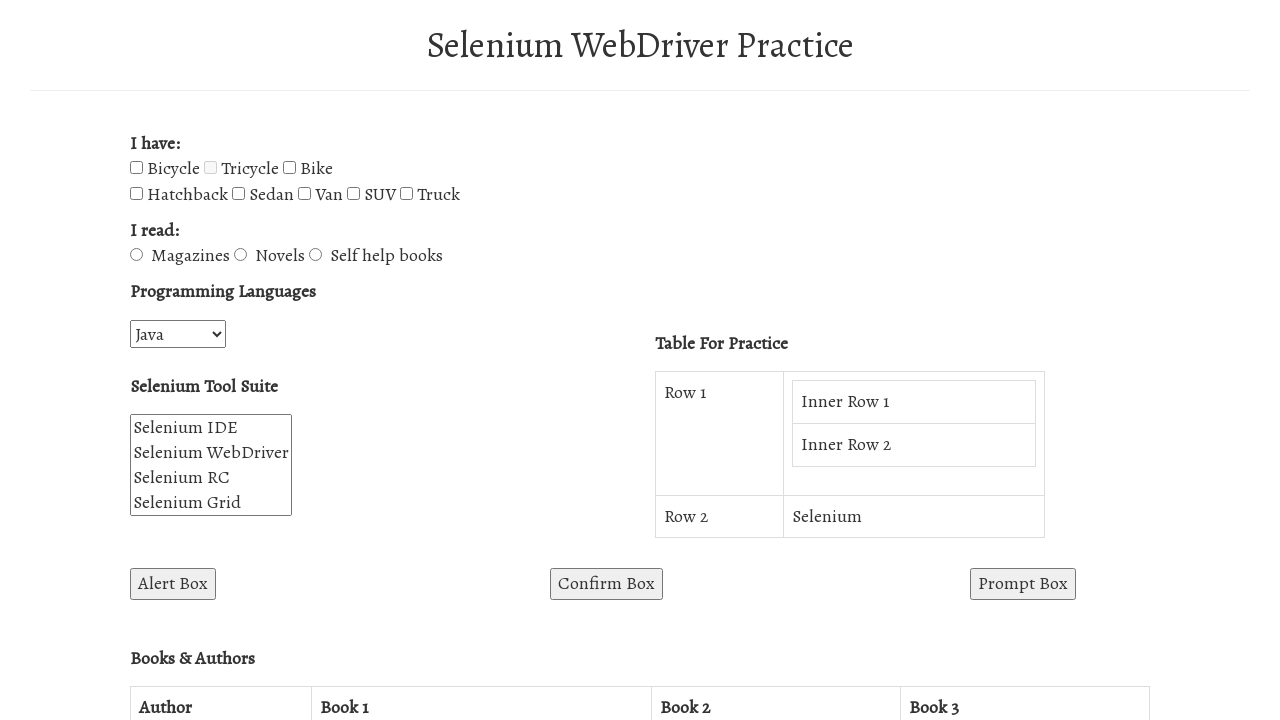

Switched to new window and retrieved URL: chrome-error://chromewebdata/
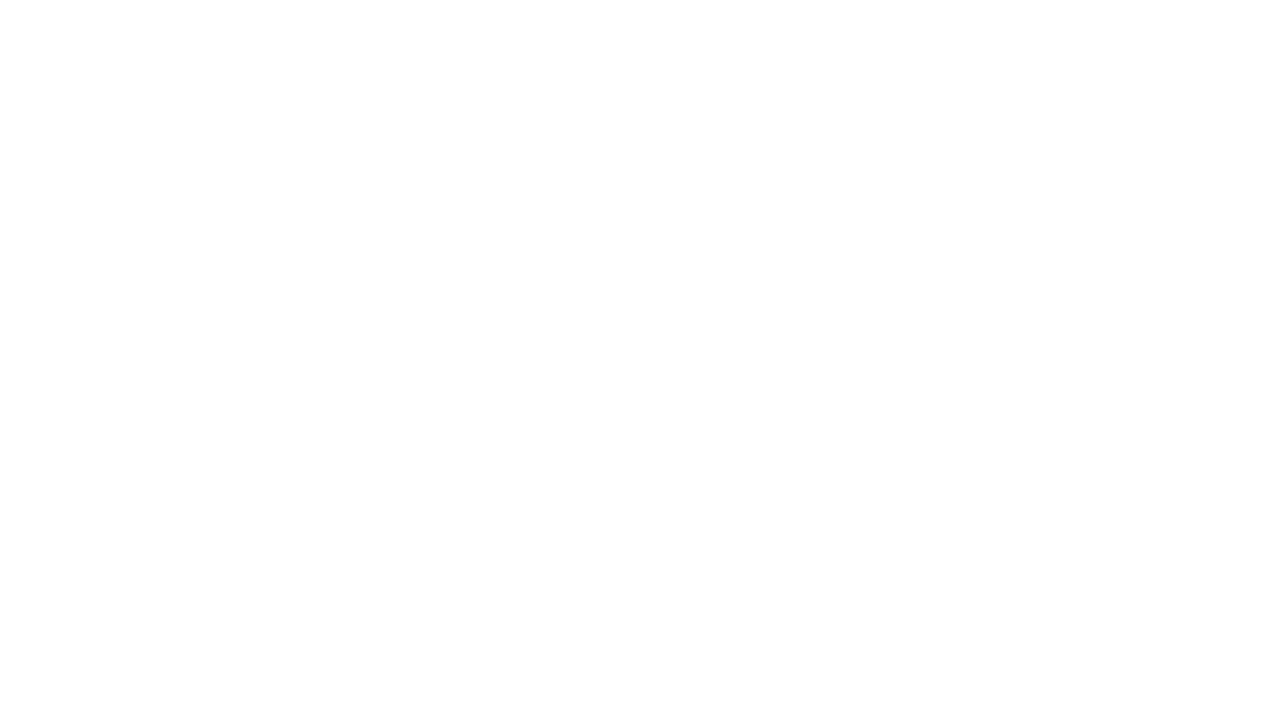

Switched back to original window and retrieved URL: https://chandanachaitanya.github.io/selenium-practice-site/?languages=Java&enterText=
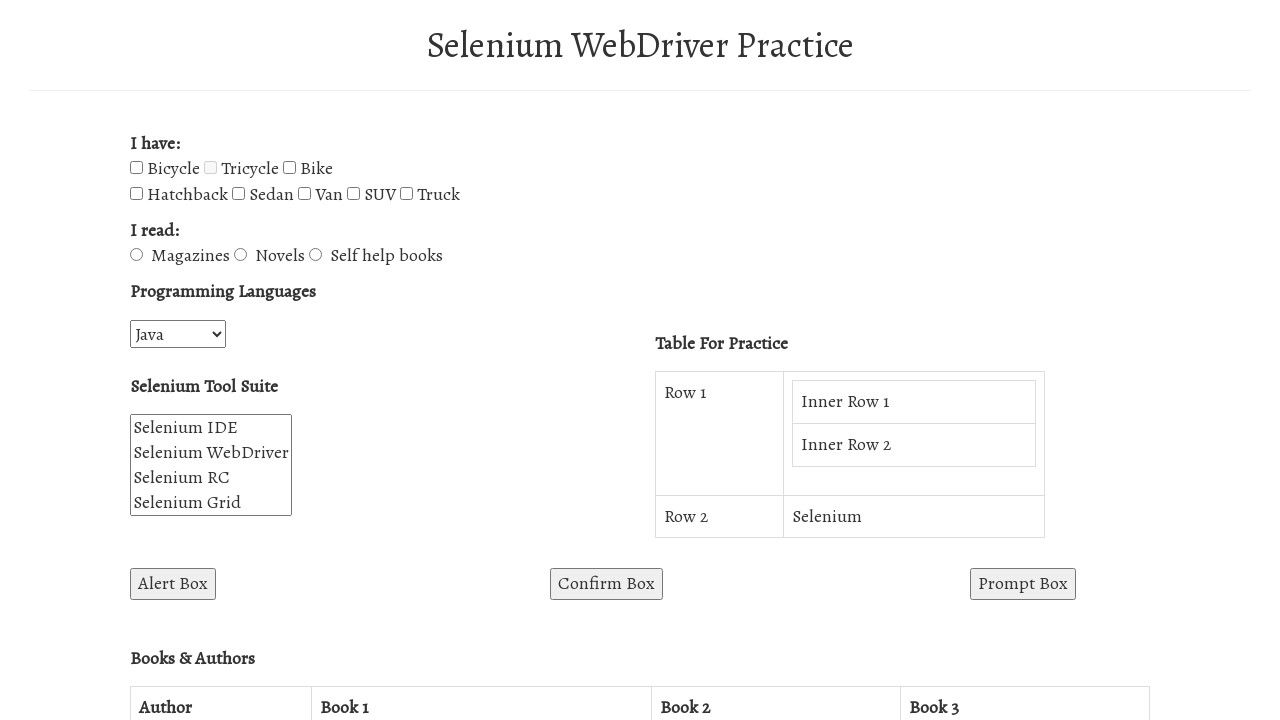

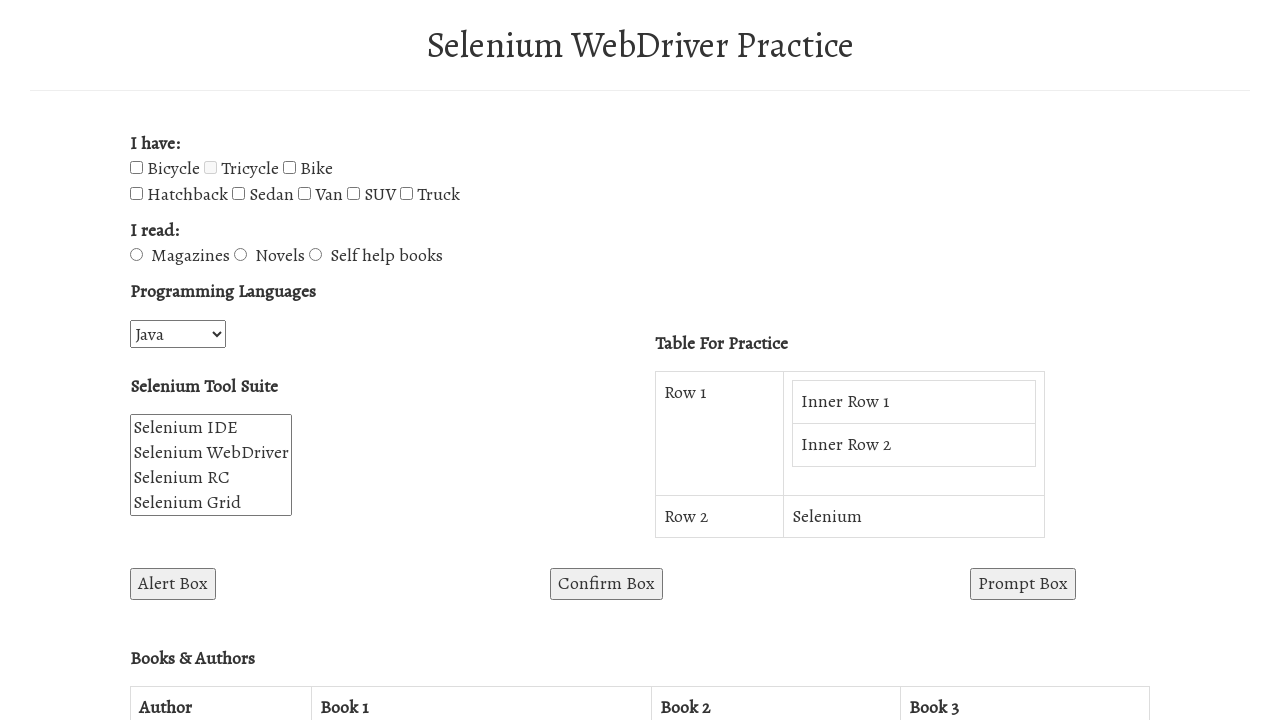